Tests navigation to the Widgets section on DemoQA website by scrolling down and clicking on the Widgets card, then verifying the Accordian menu item is present

Starting URL: https://demoqa.com

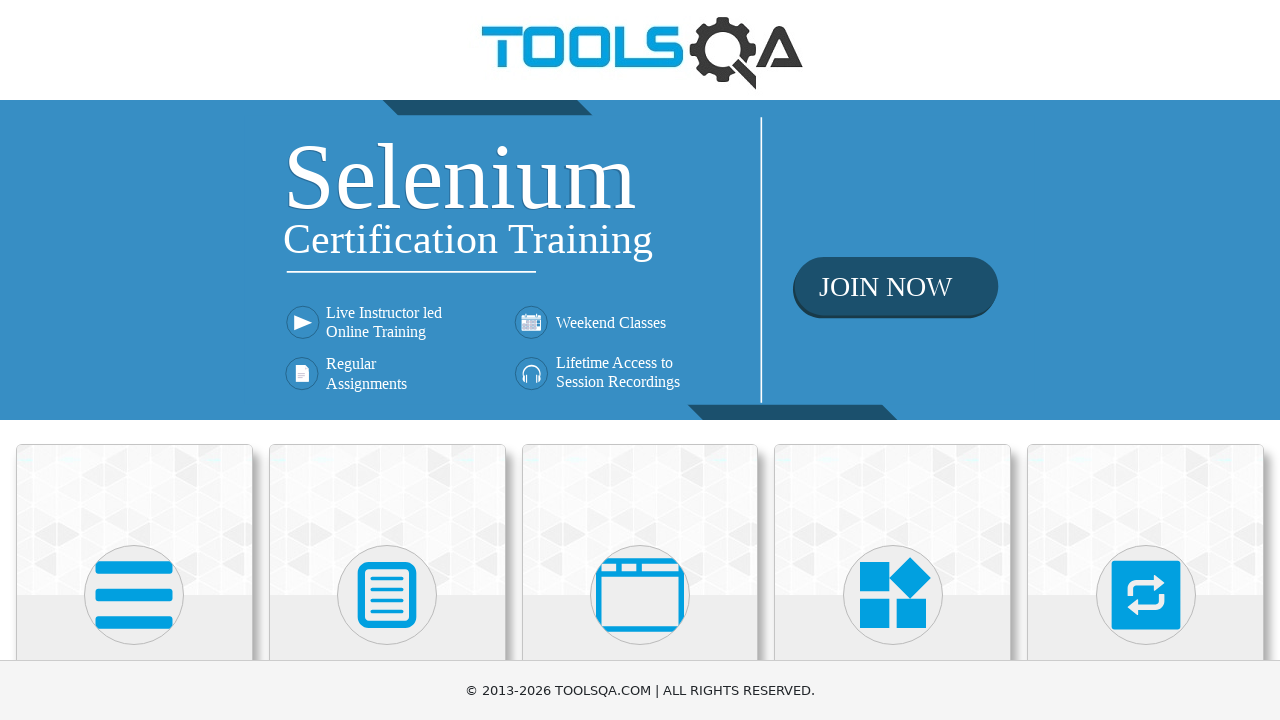

Scrolled down 500px to reveal the Widgets card
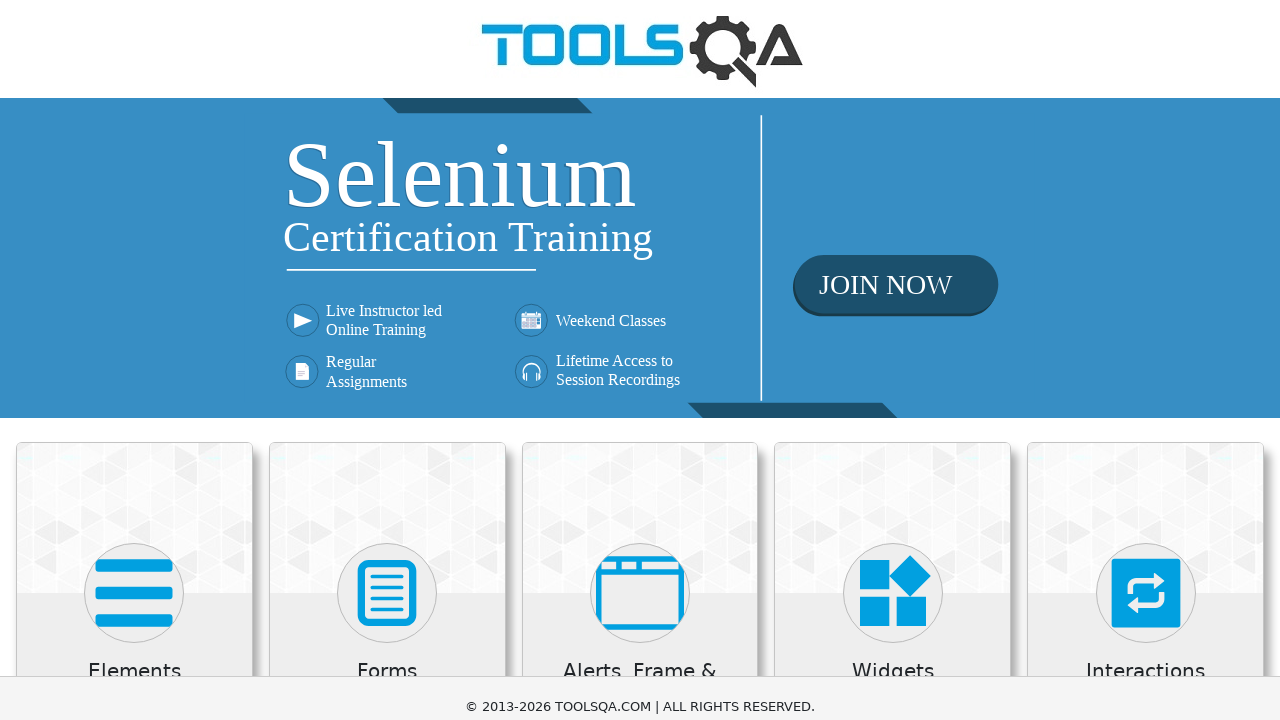

Clicked on the Widgets card at (893, 173) on xpath=//h5[contains(text(),'Widgets')]
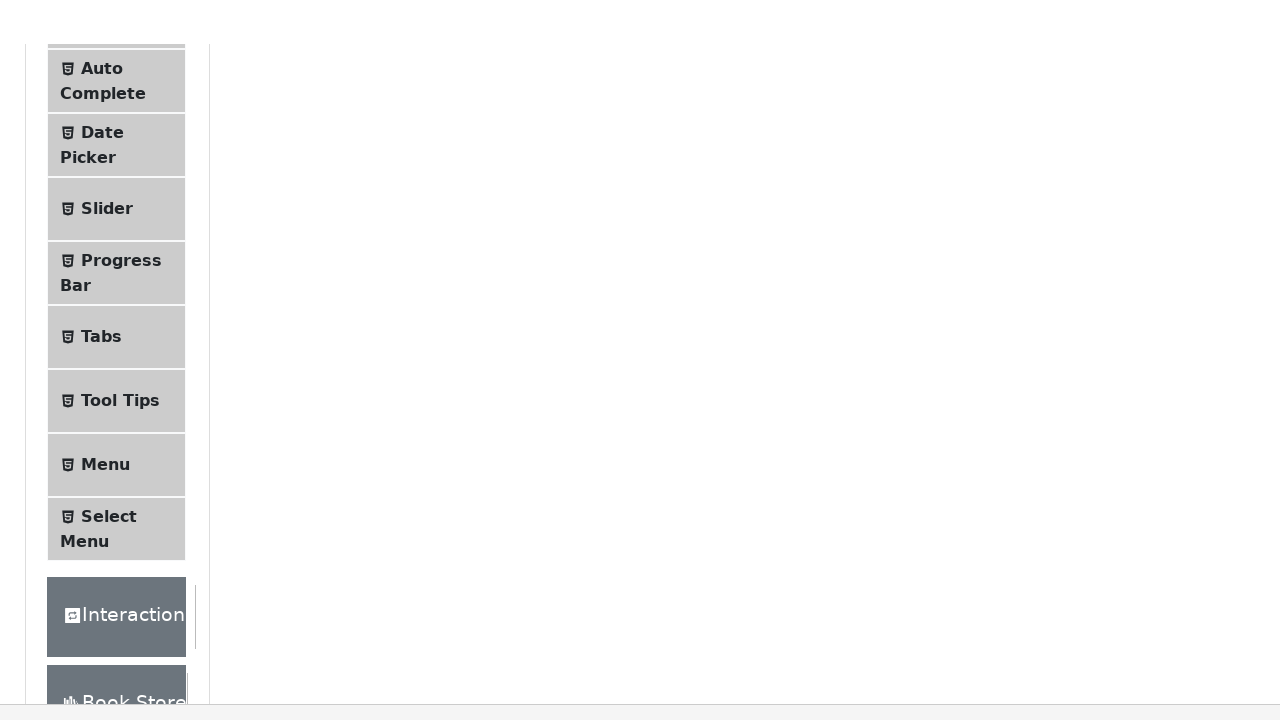

Verified Accordian menu item is present in the Widgets section
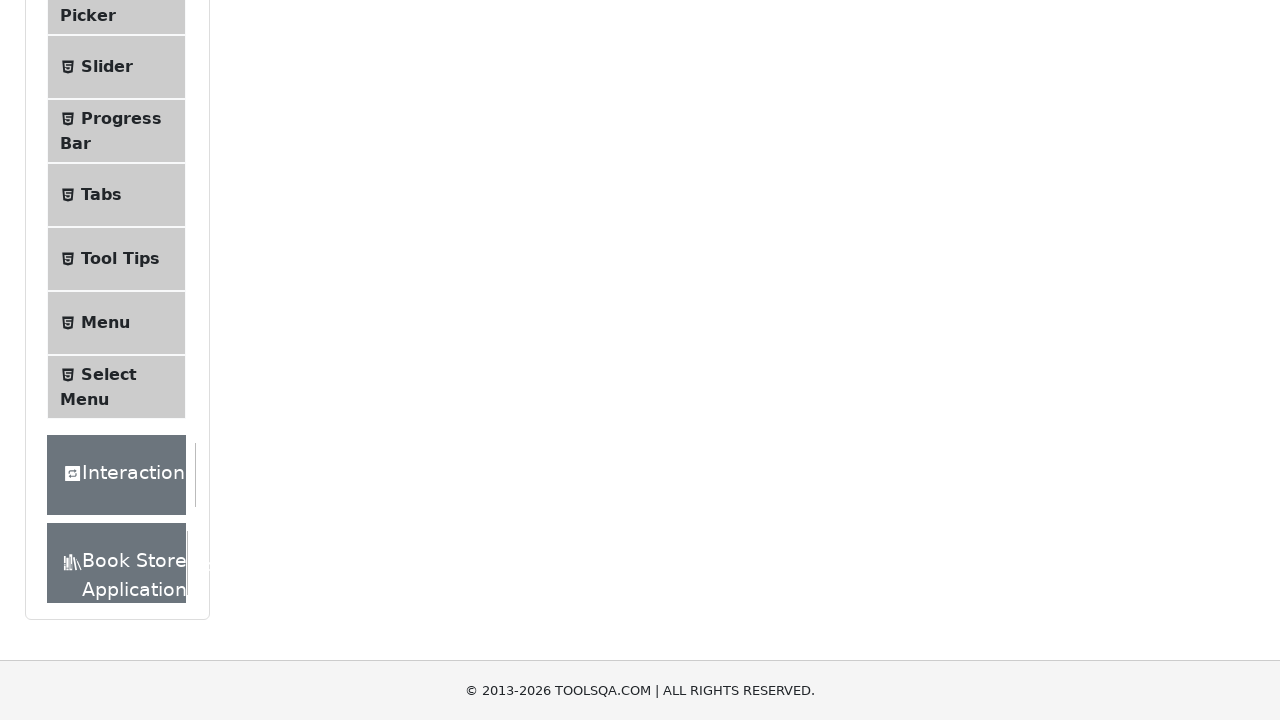

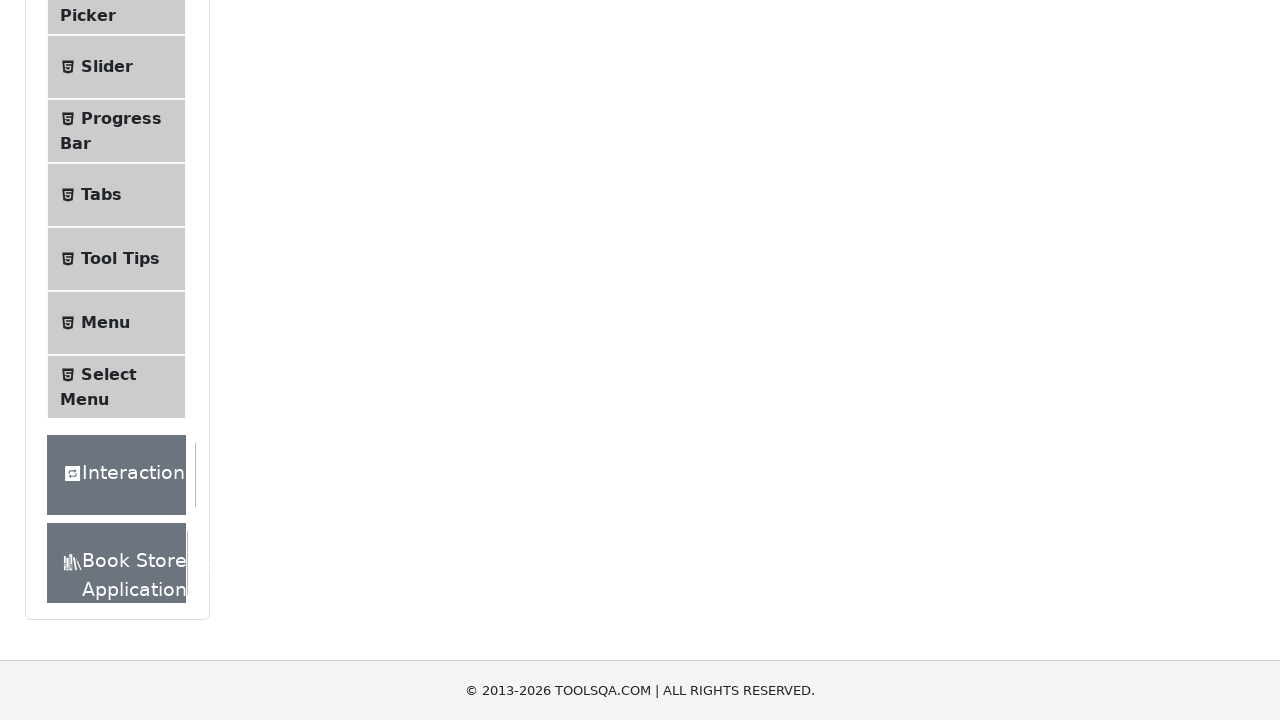